Tests file upload functionality by selecting a file, clicking the upload button, and verifying the success message is displayed.

Starting URL: https://the-internet.herokuapp.com/upload

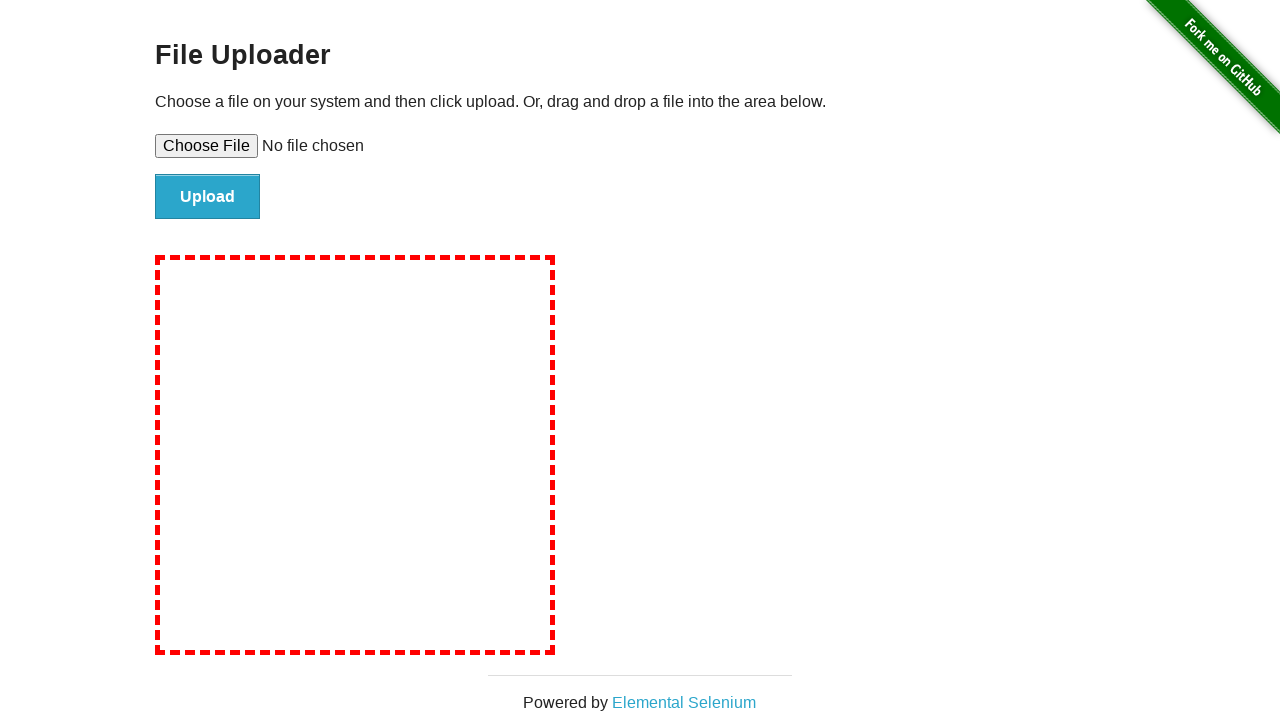

Created temporary test file for upload
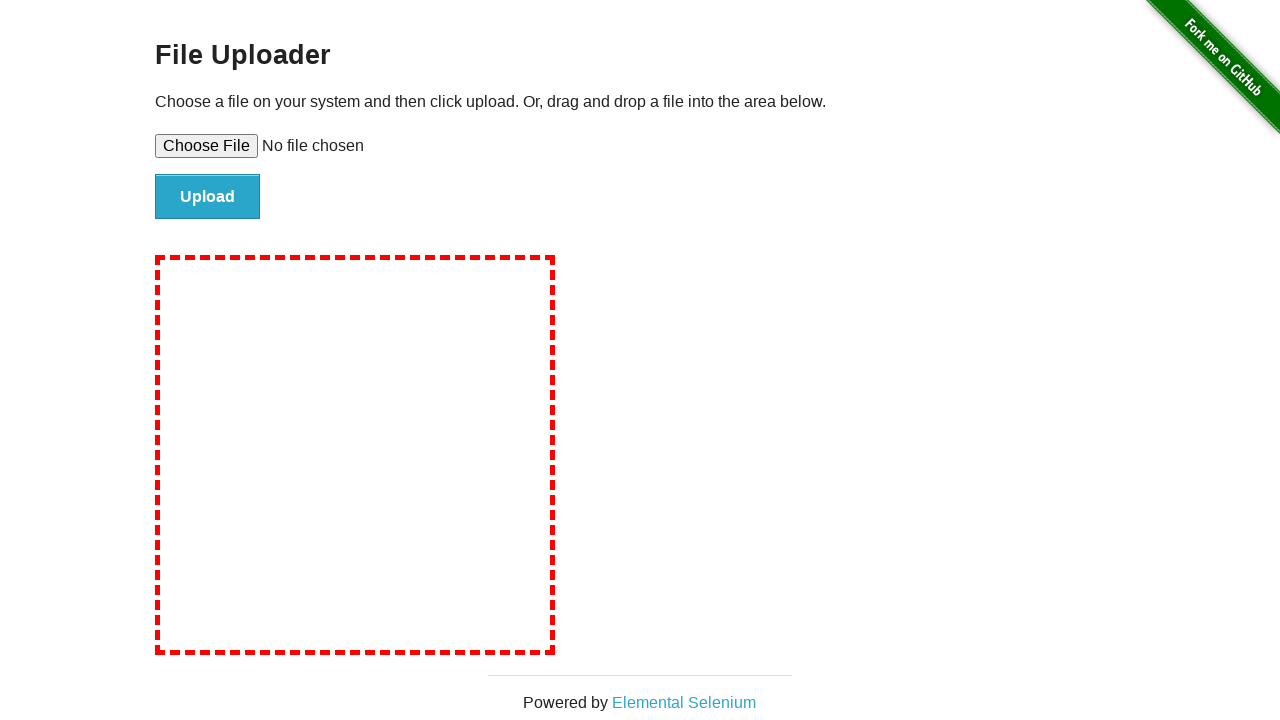

Selected test file for upload using file input
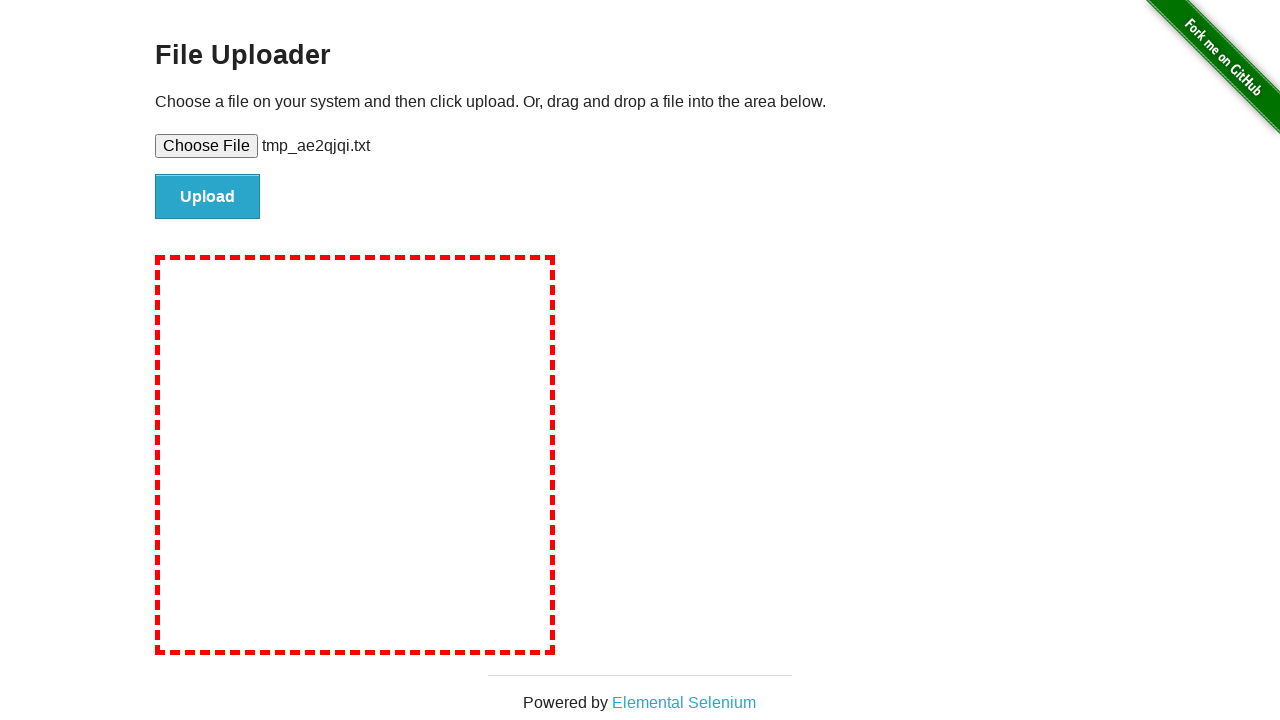

Clicked upload button at (208, 197) on #file-submit
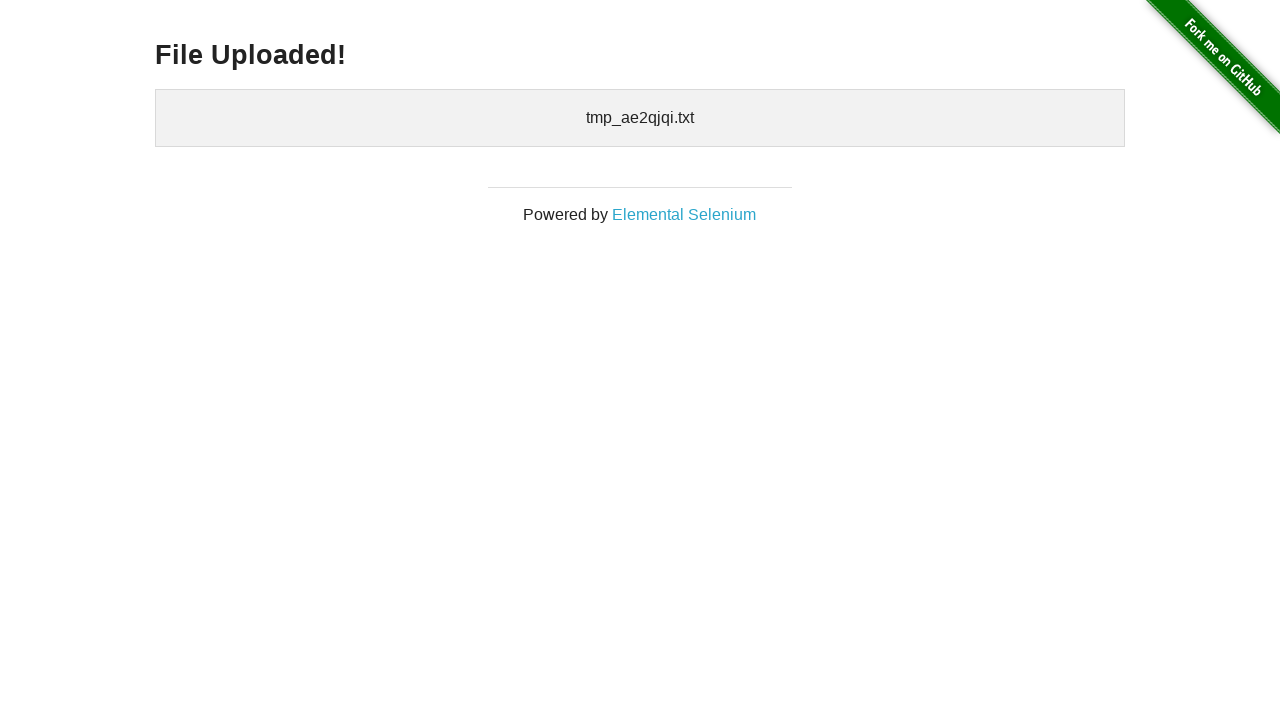

Upload success message appeared
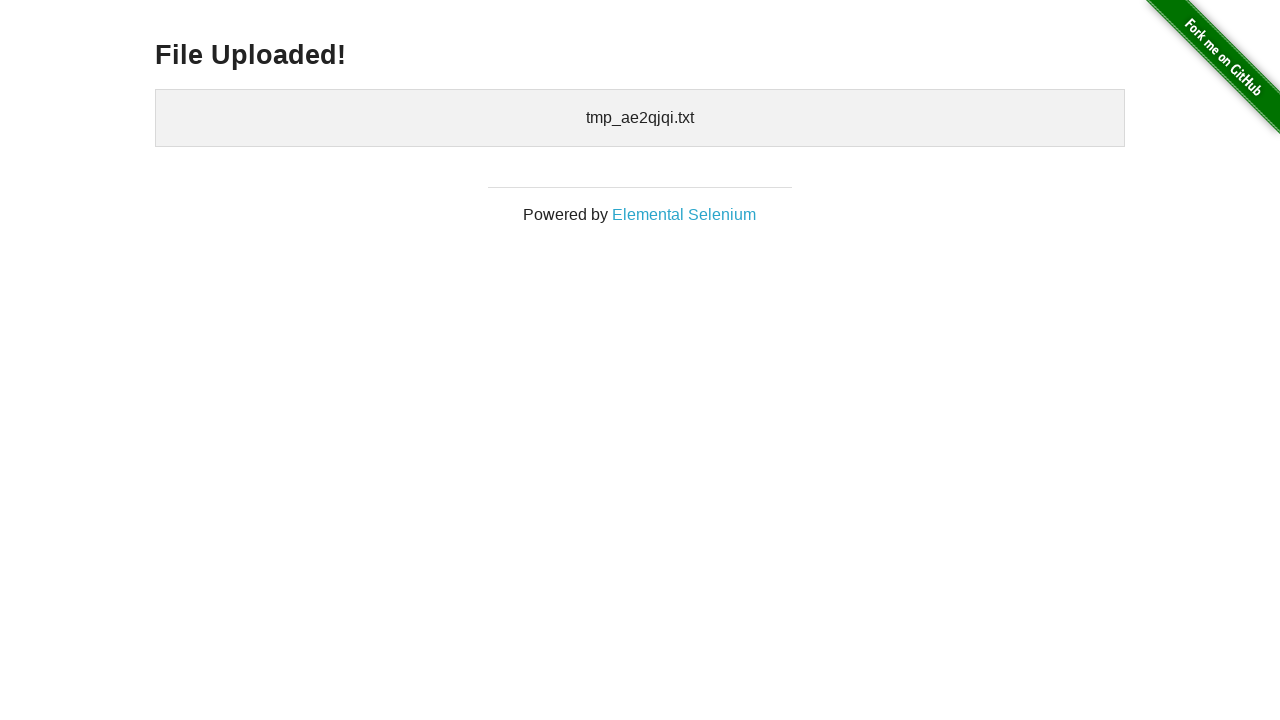

Verified success message text is 'File Uploaded!'
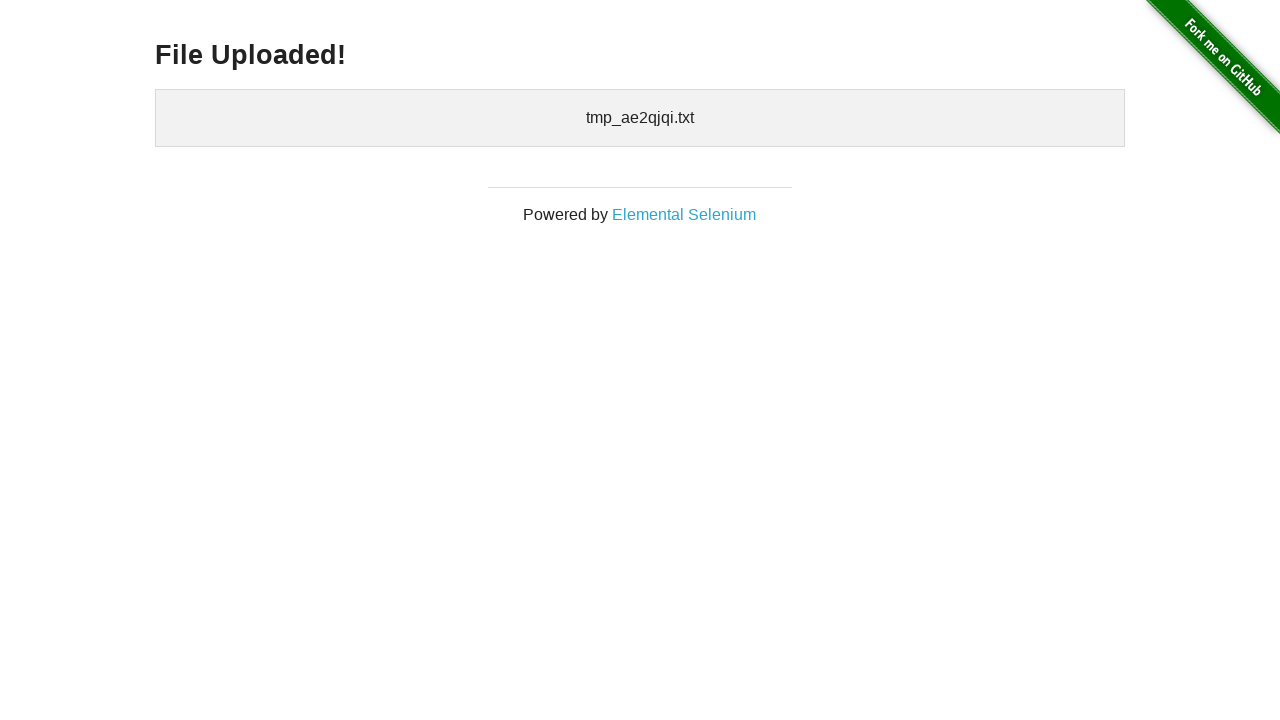

Cleaned up temporary test file
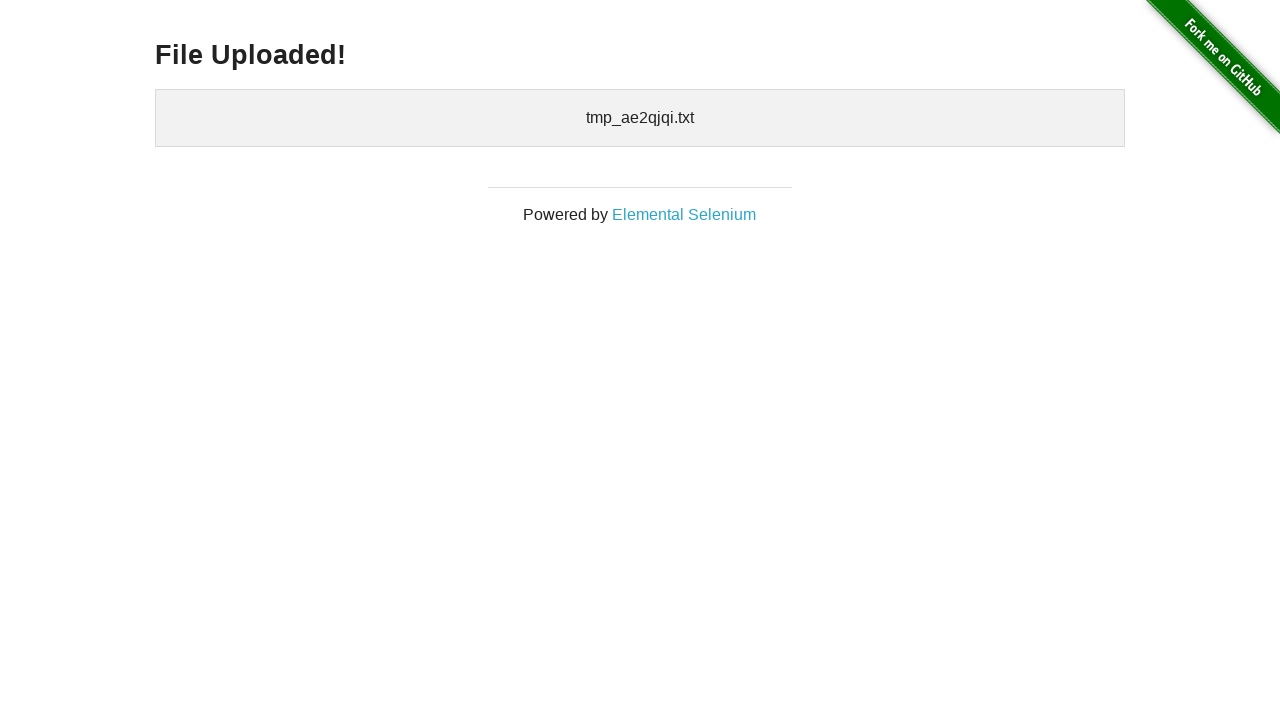

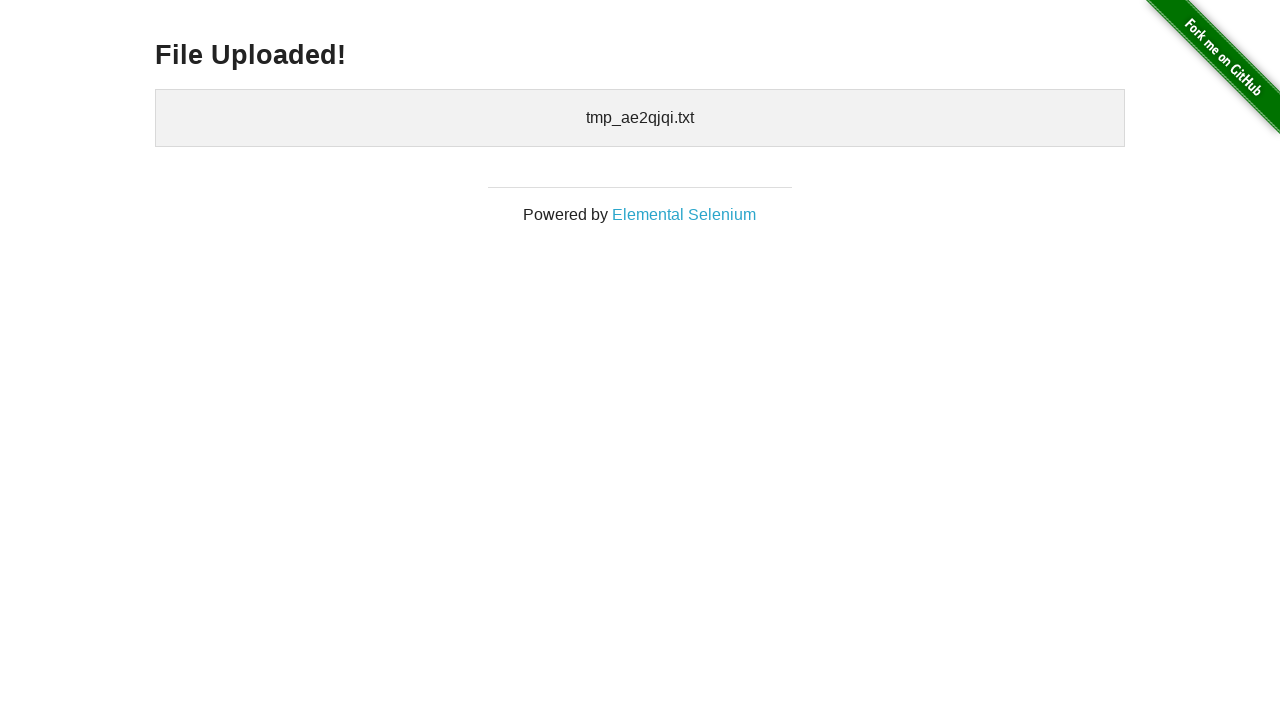